Tests Drag & Drop Sliders functionality by clicking the slider demo link and dragging a slider from value 15 to value 95 using mouse interactions.

Starting URL: https://www.lambdatest.com/selenium-playground

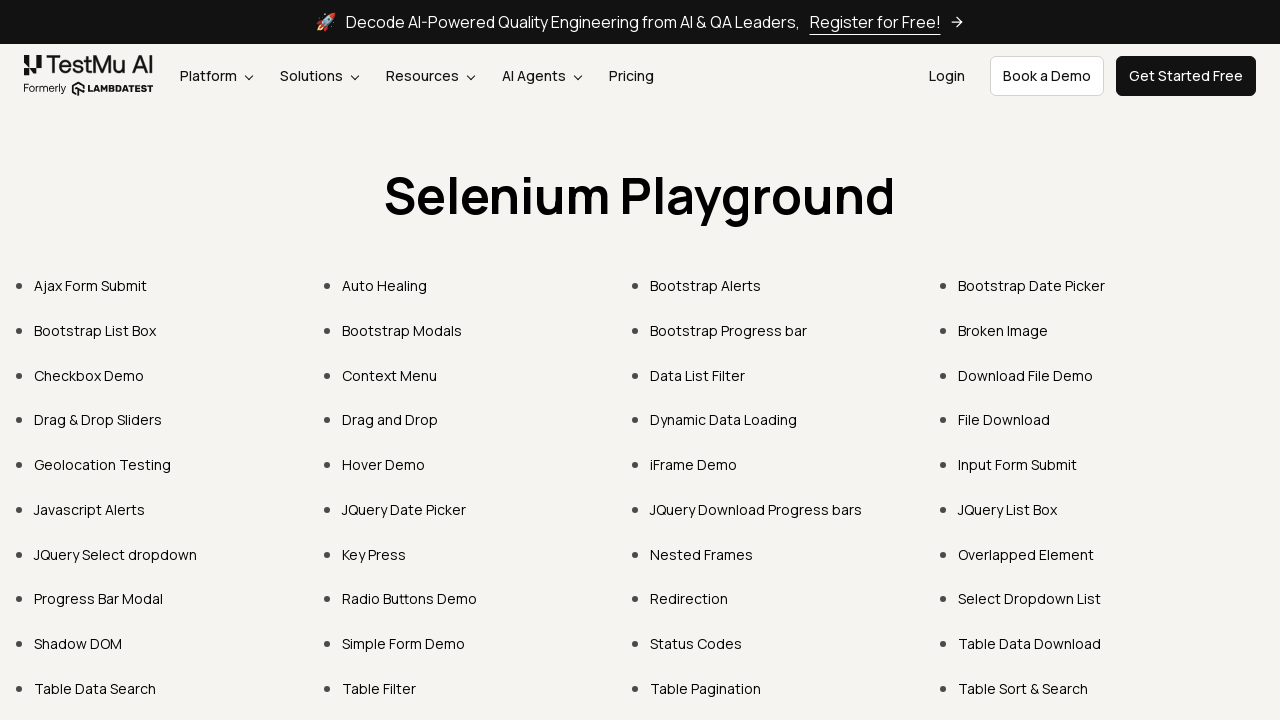

Clicked on Drag & Drop Sliders link at (98, 420) on li >> internal:text="Drag & Drop Sliders"i
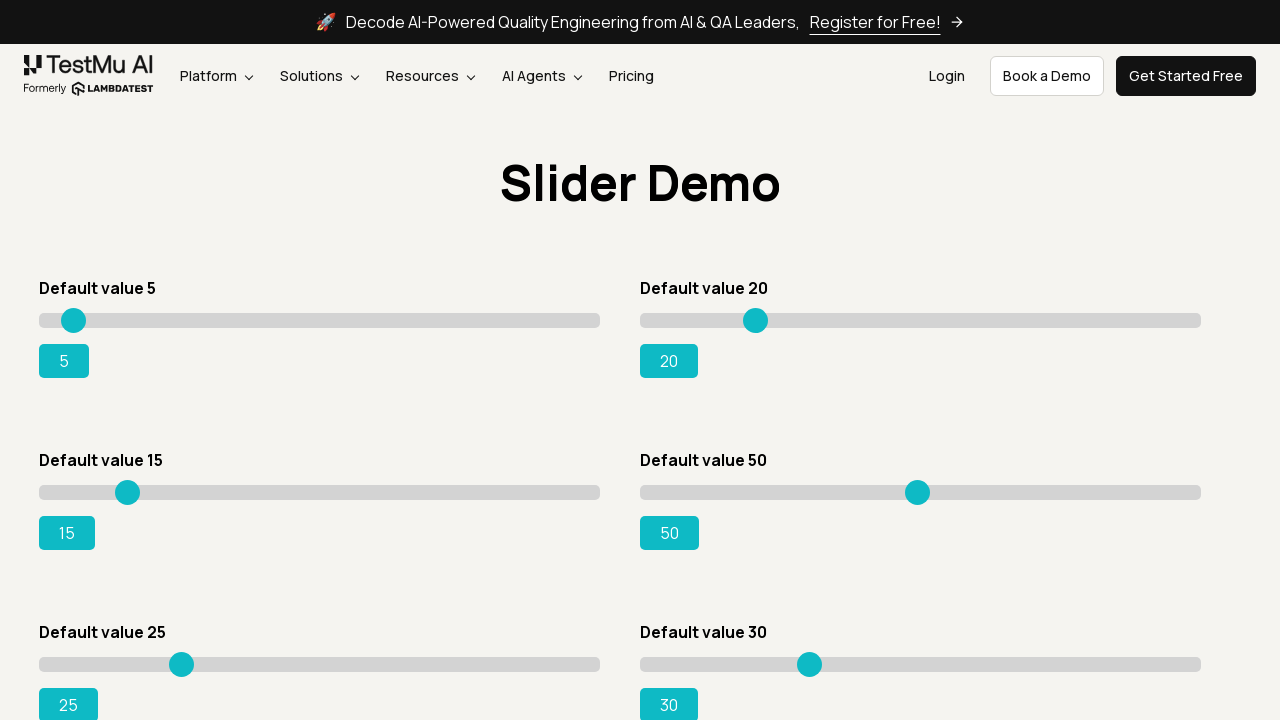

Clicked on slider element with initial value 15 at (320, 492) on input[type="range"][value="15"]
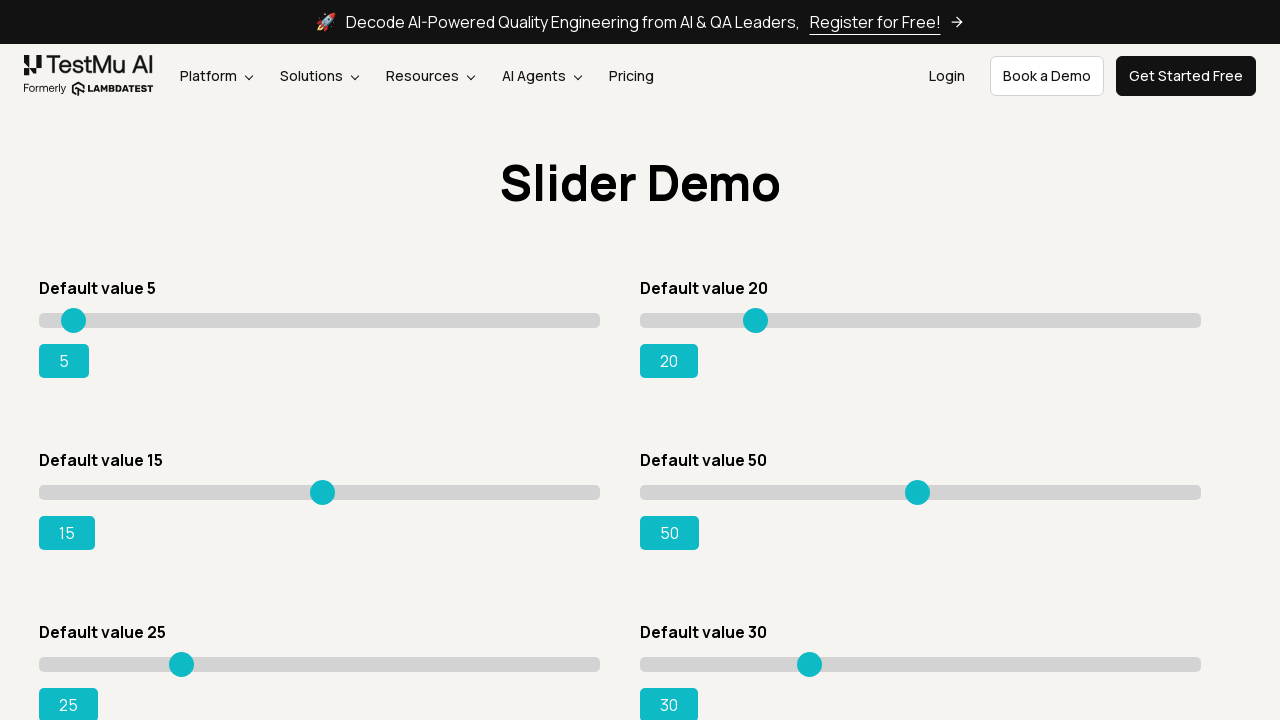

Retrieved slider bounding box coordinates
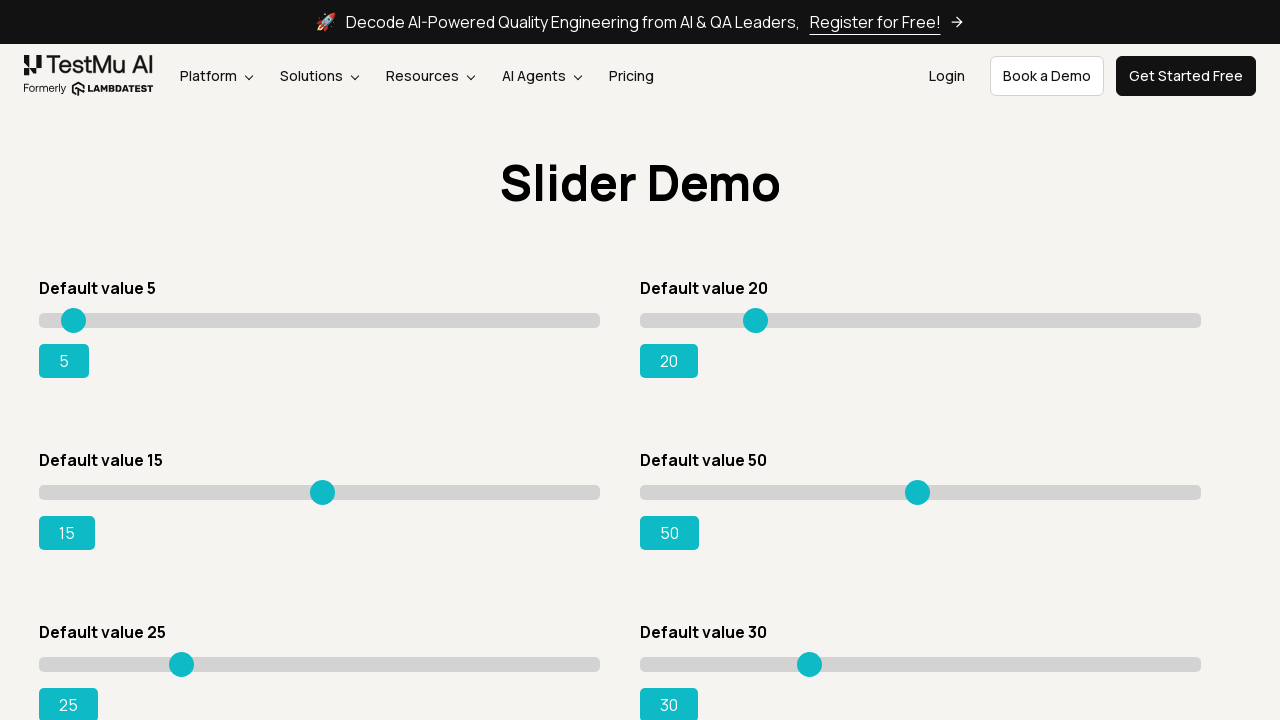

Waited 500ms for slider initialization
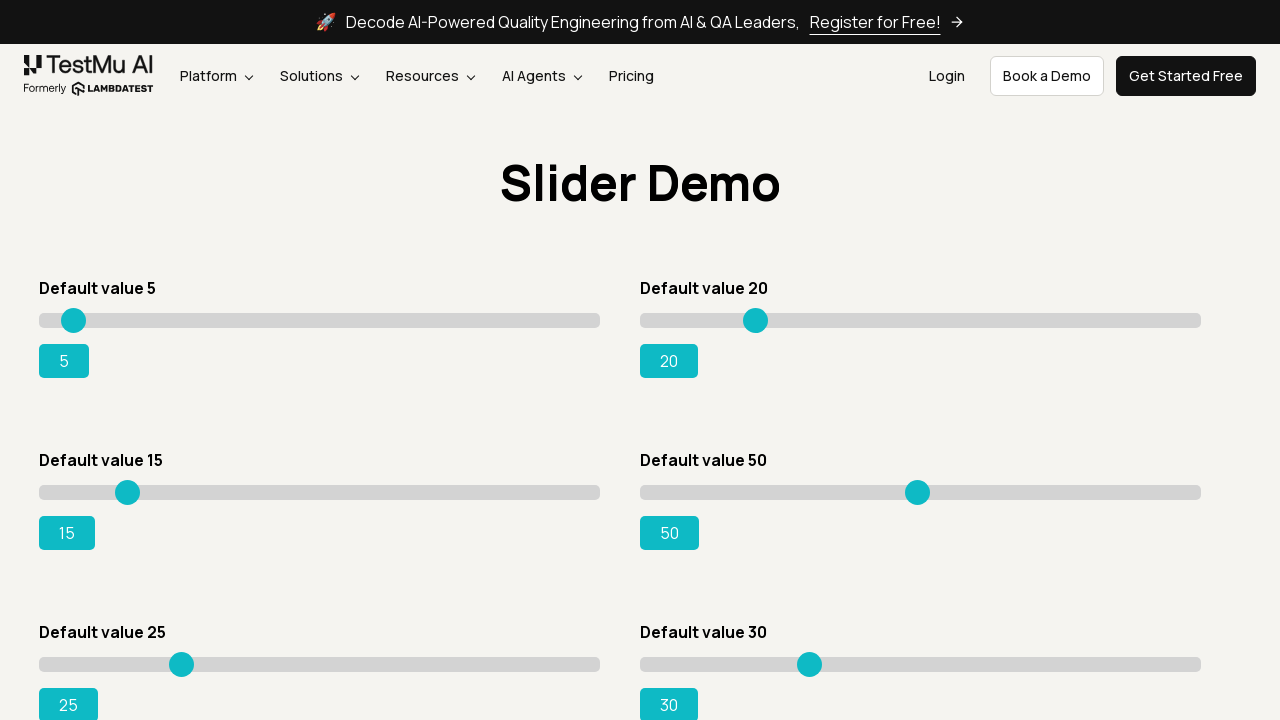

Moved mouse to starting position on slider at (144, 492)
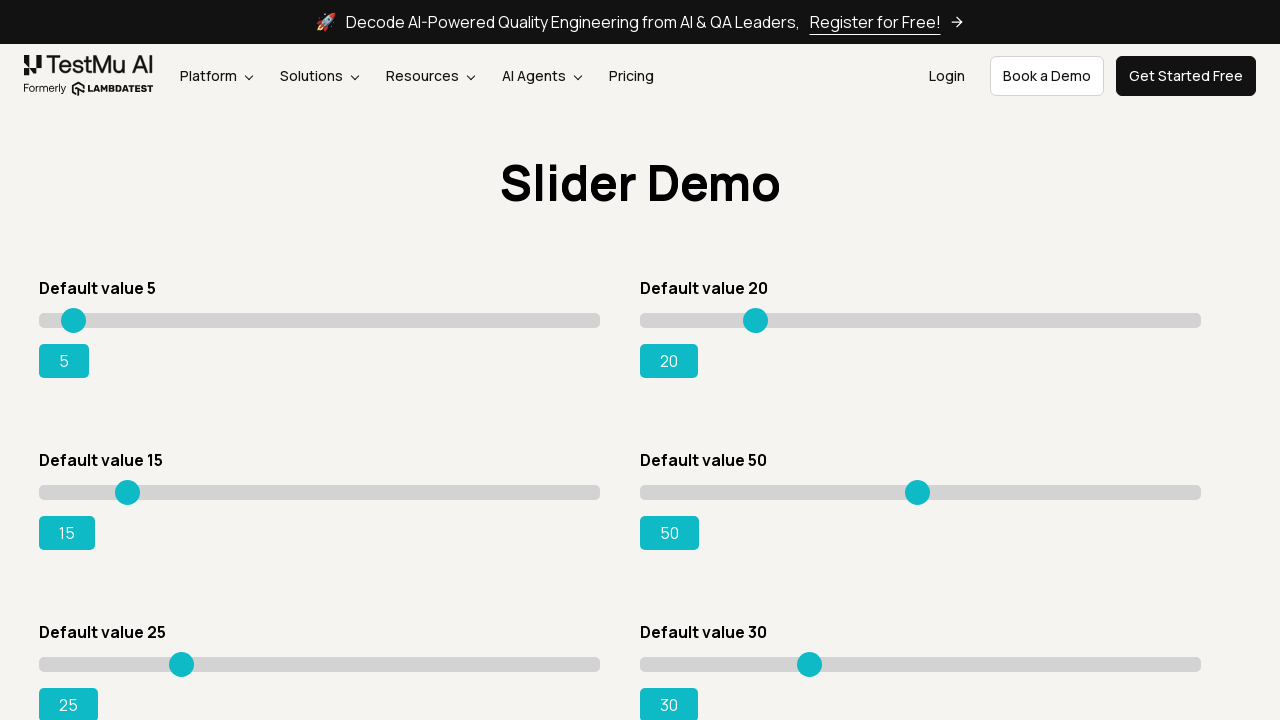

Pressed mouse button down to start drag at (144, 492)
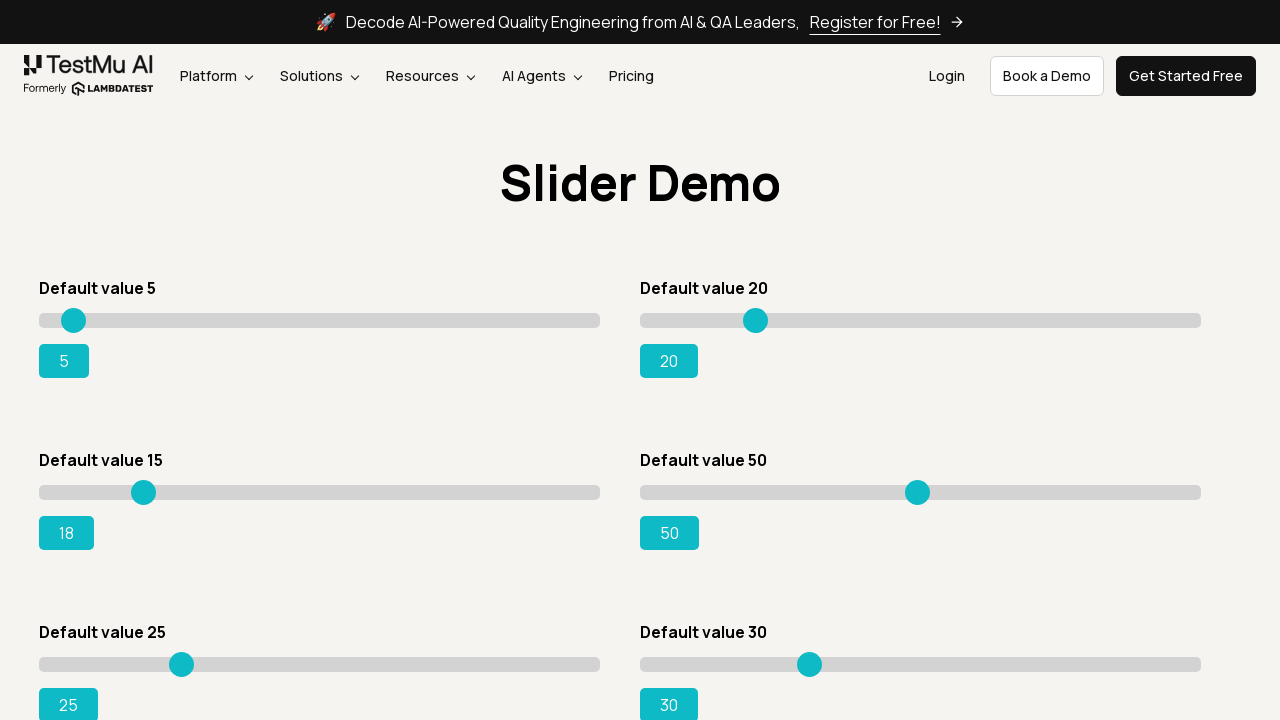

Dragged slider to the right towards value 95 at (534, 492)
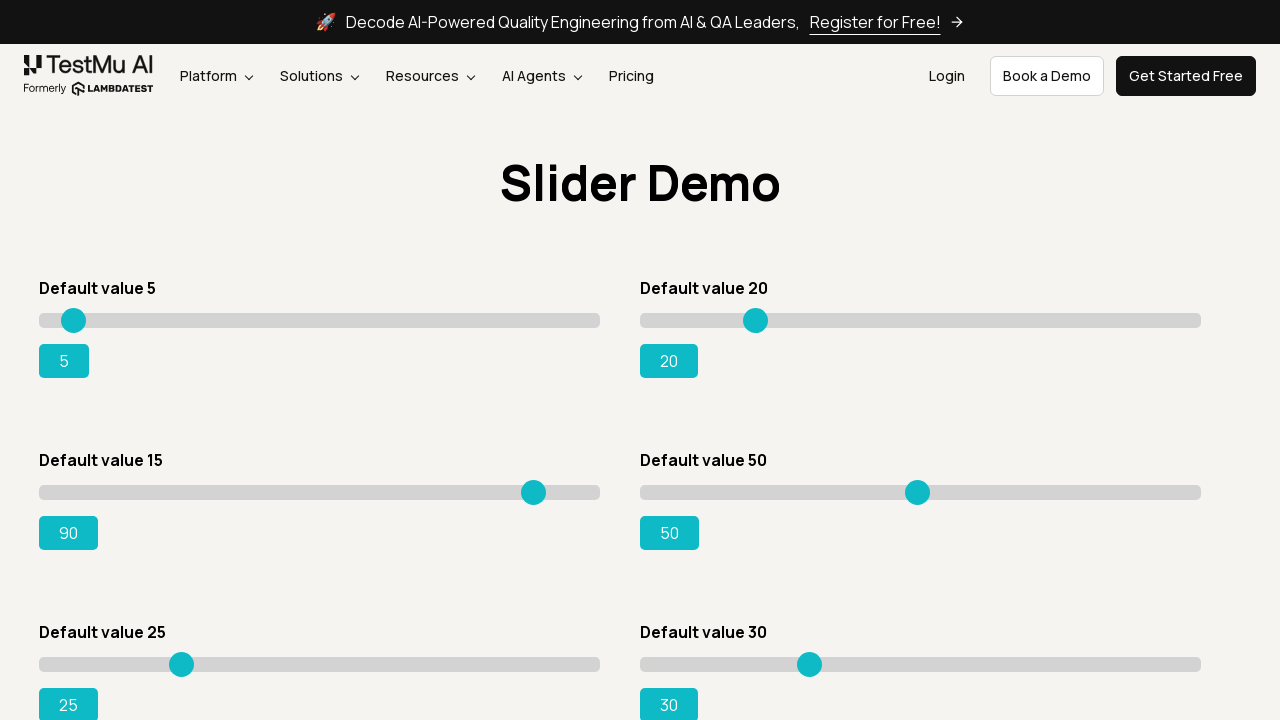

Released mouse button to complete drag operation at (534, 492)
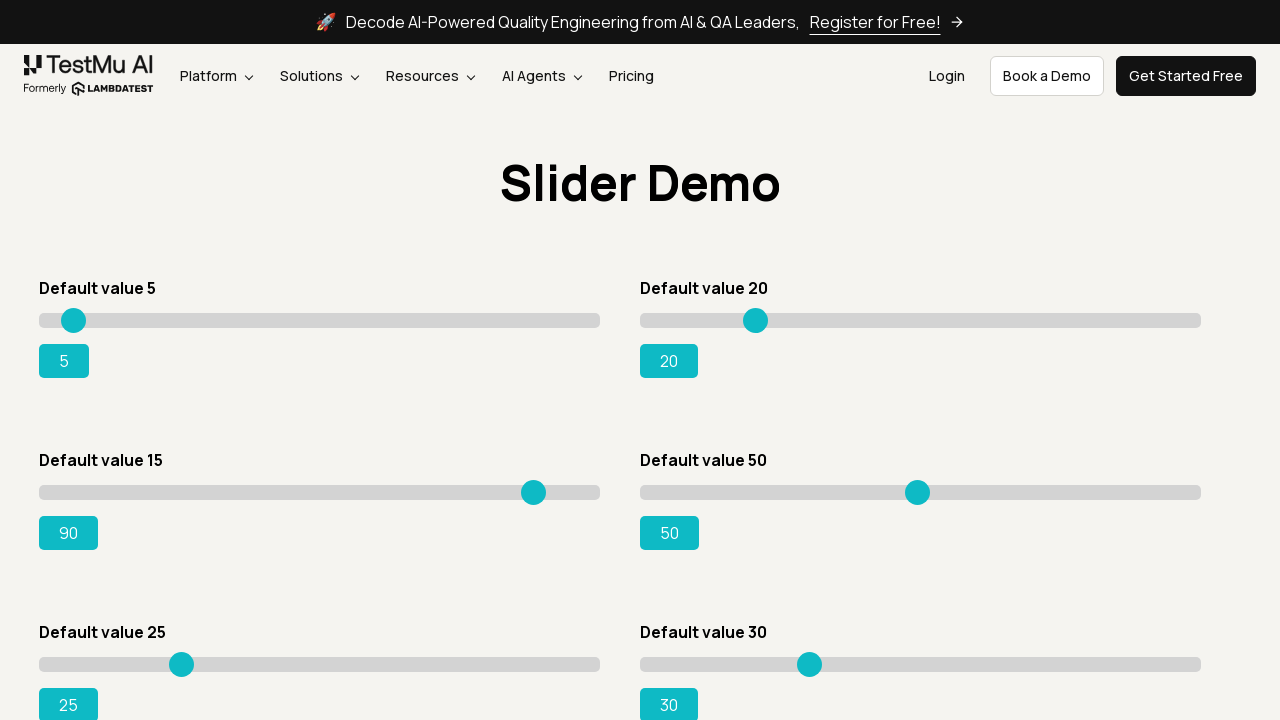

Waited 500ms for slider value to update
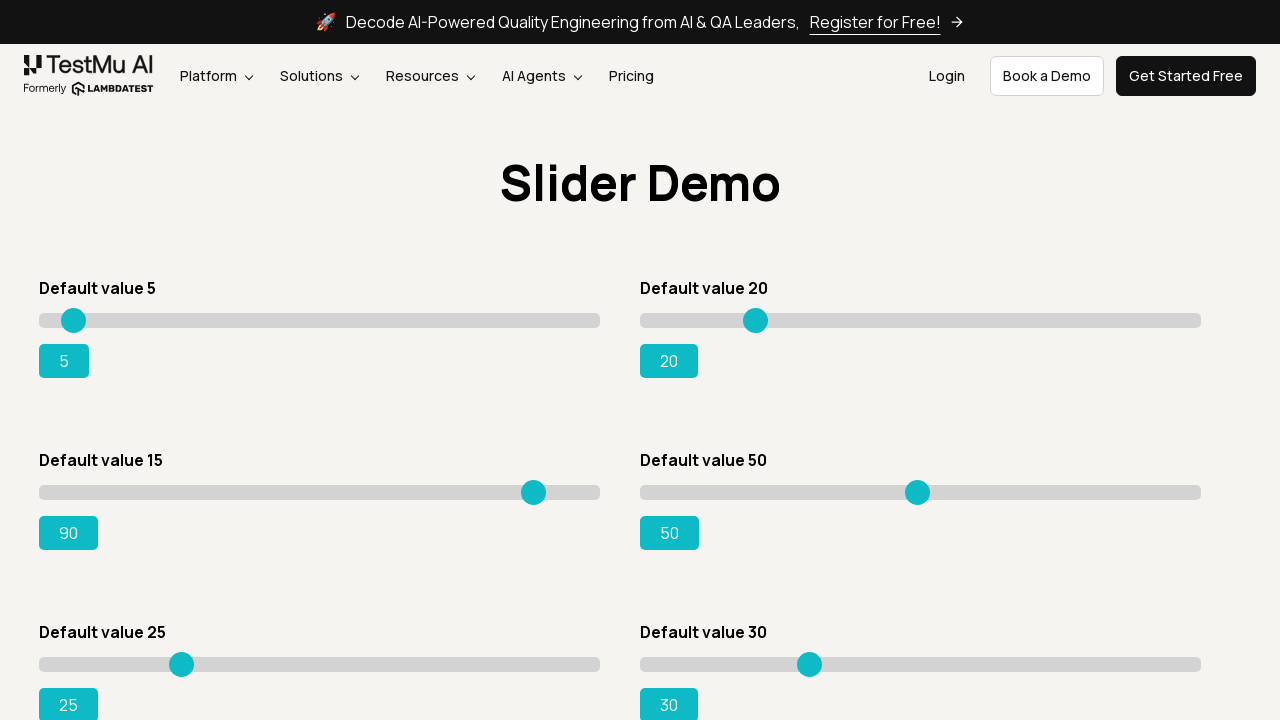

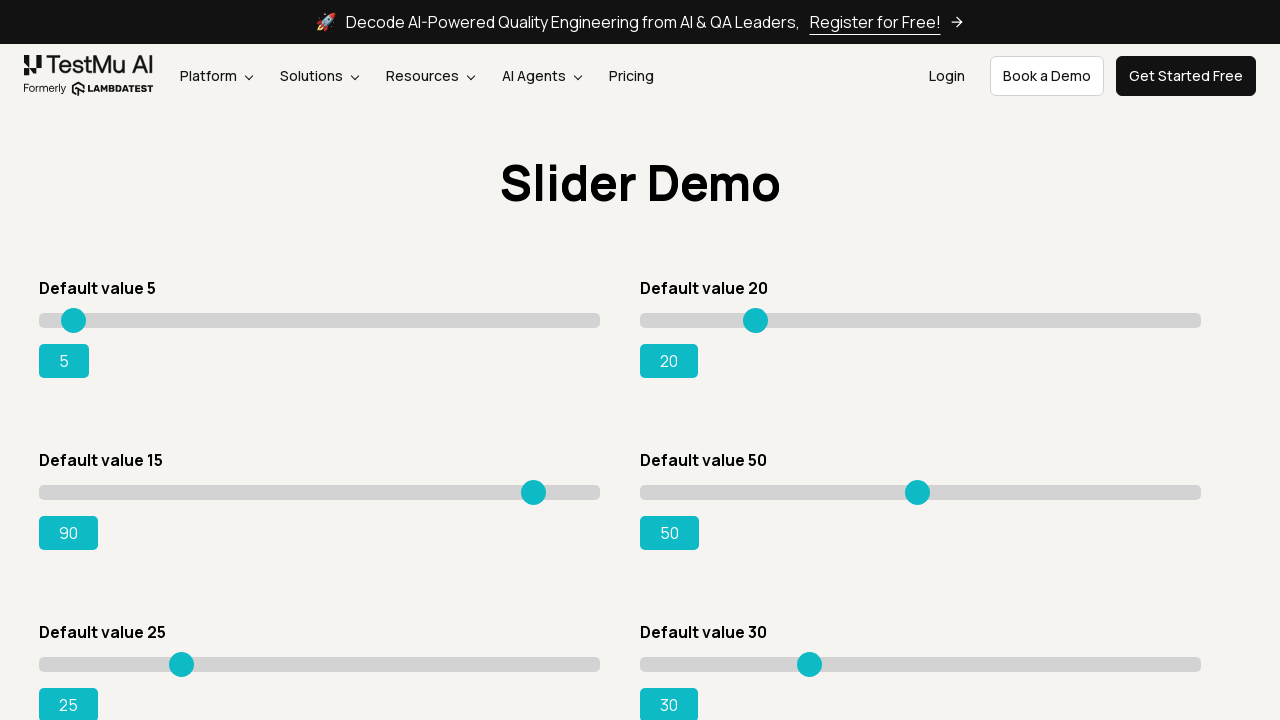